Tests dropdown functionality by selecting options from a currency dropdown using index and visible text selection methods

Starting URL: https://rahulshettyacademy.com/dropdownsPractise/

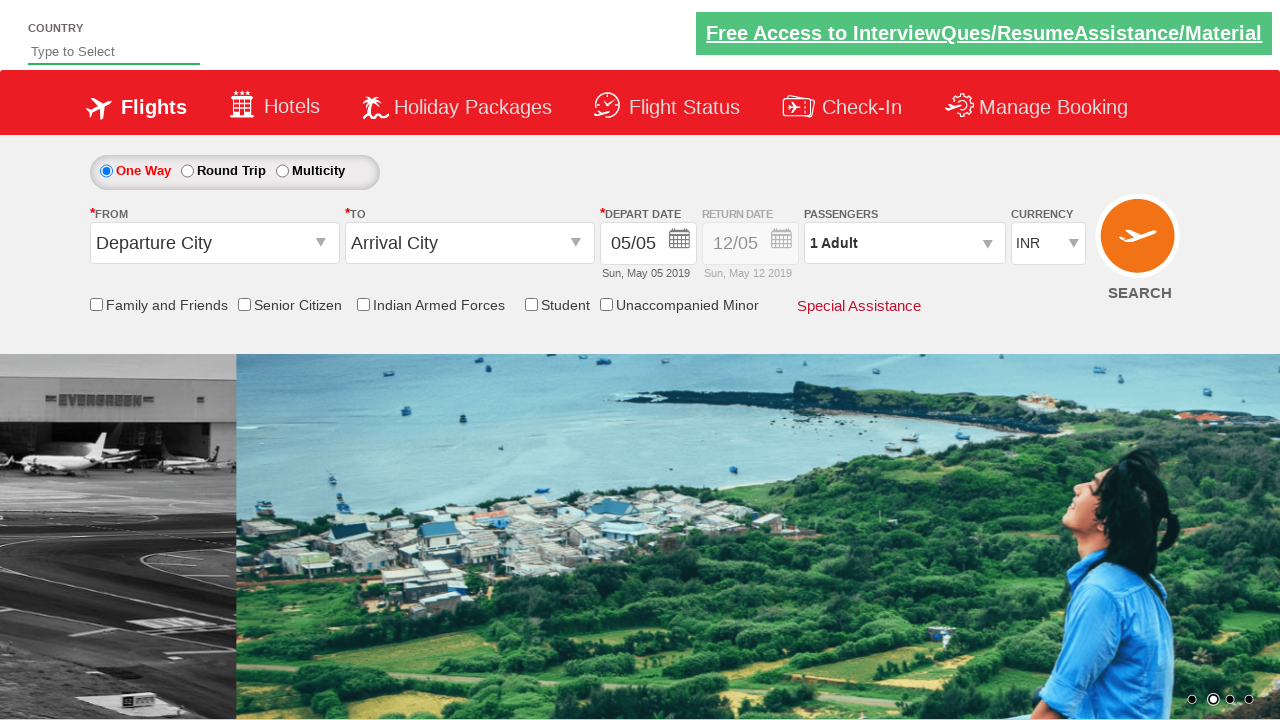

Selected 4th option (index 3) from currency dropdown on #ctl00_mainContent_DropDownListCurrency
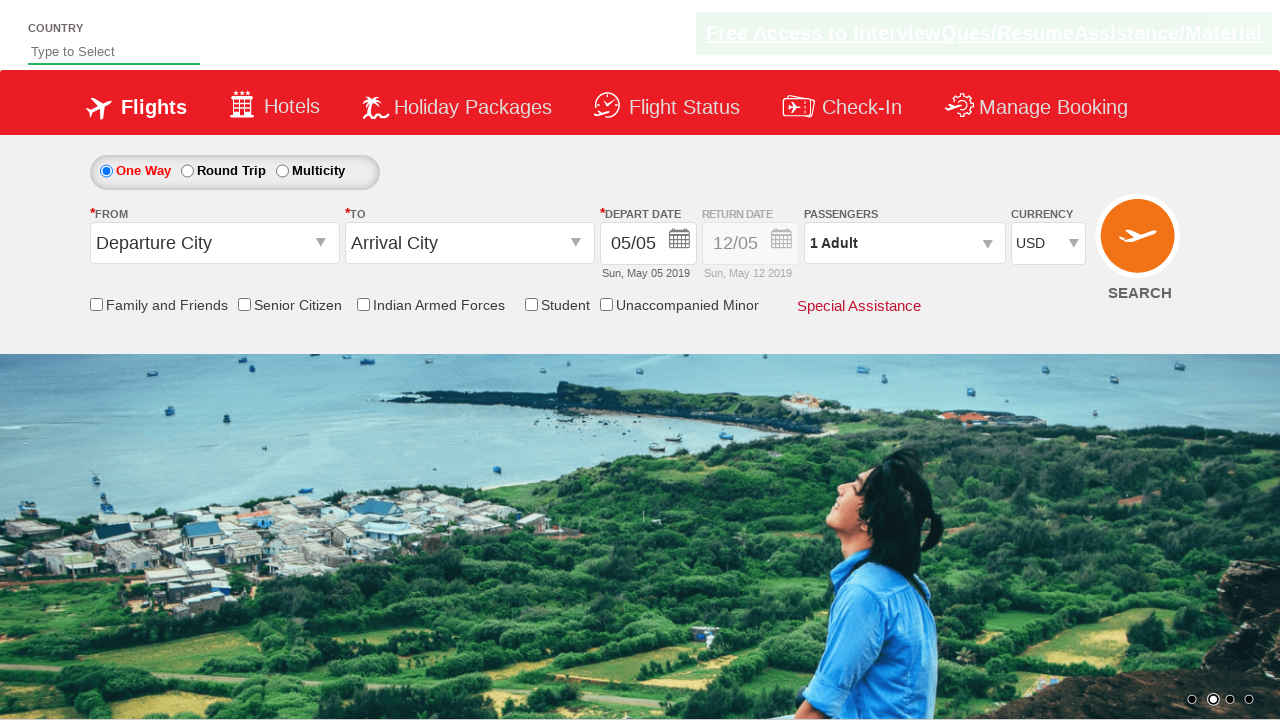

Selected 'AED' option from currency dropdown by visible text on #ctl00_mainContent_DropDownListCurrency
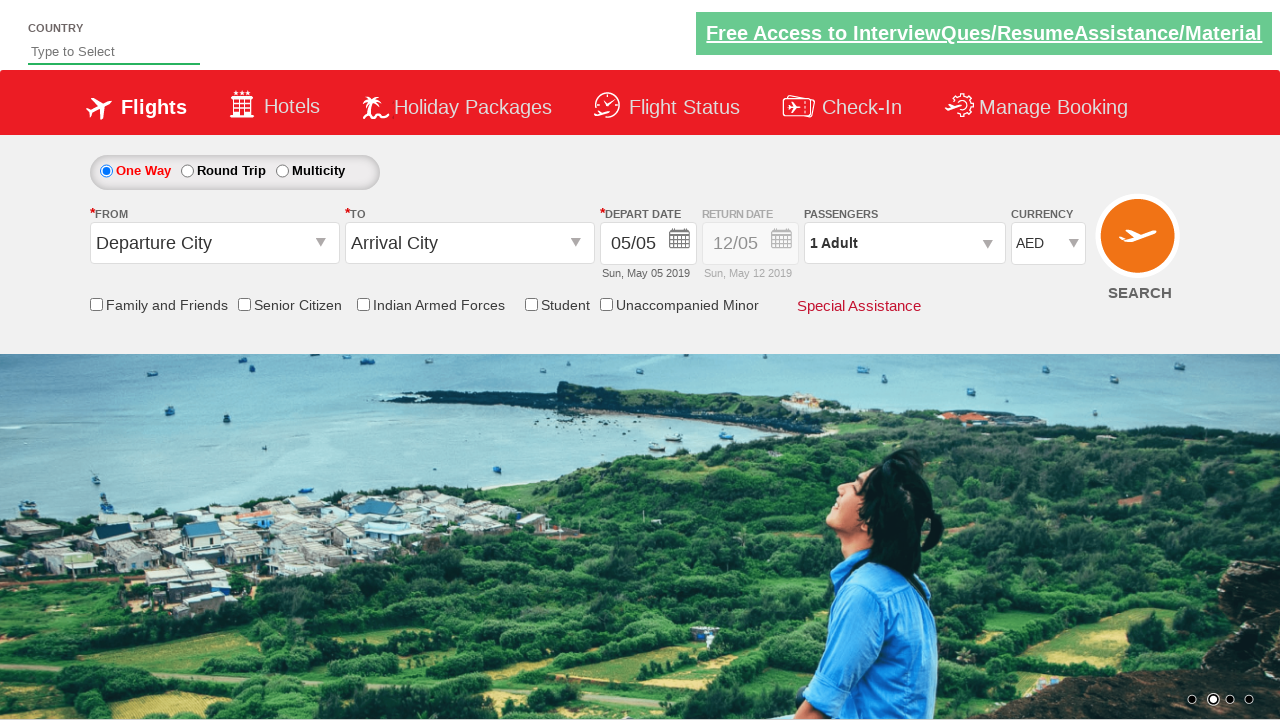

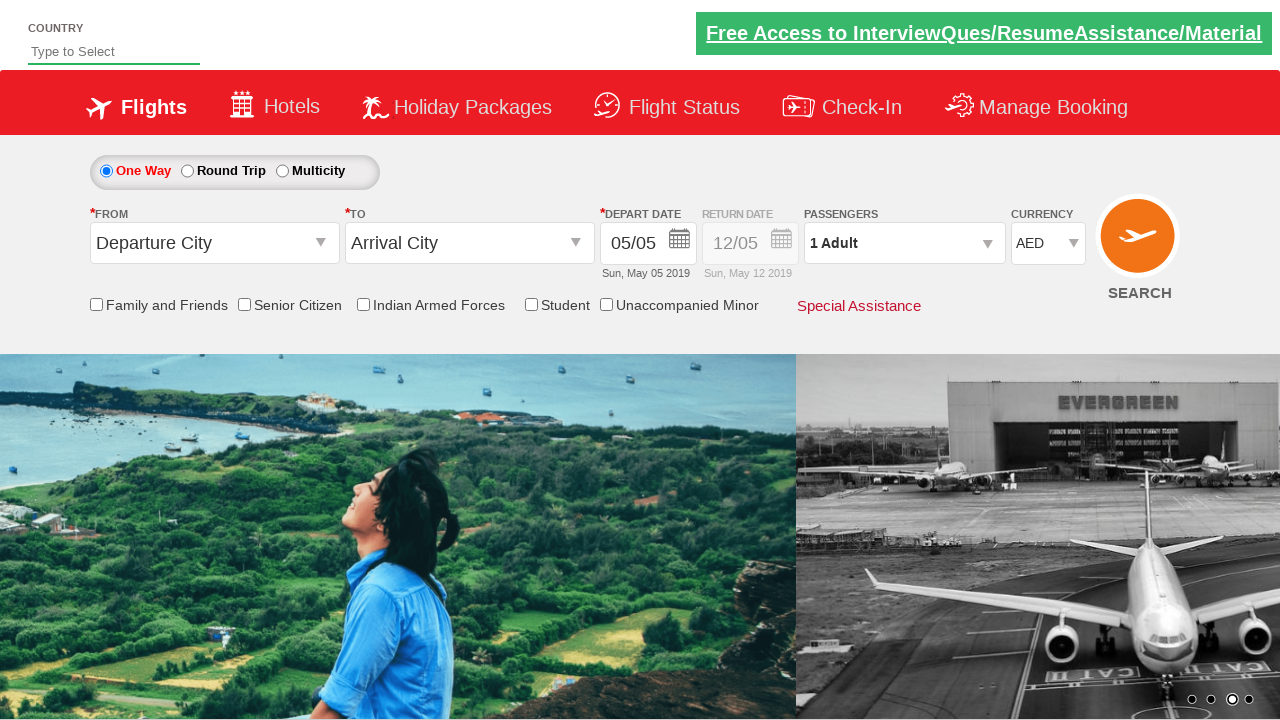